Tests the dynamic controls page by verifying a textbox starts disabled, clicking Enable button, waiting for it to become enabled, and verifying the success message appears.

Starting URL: https://the-internet.herokuapp.com/dynamic_controls

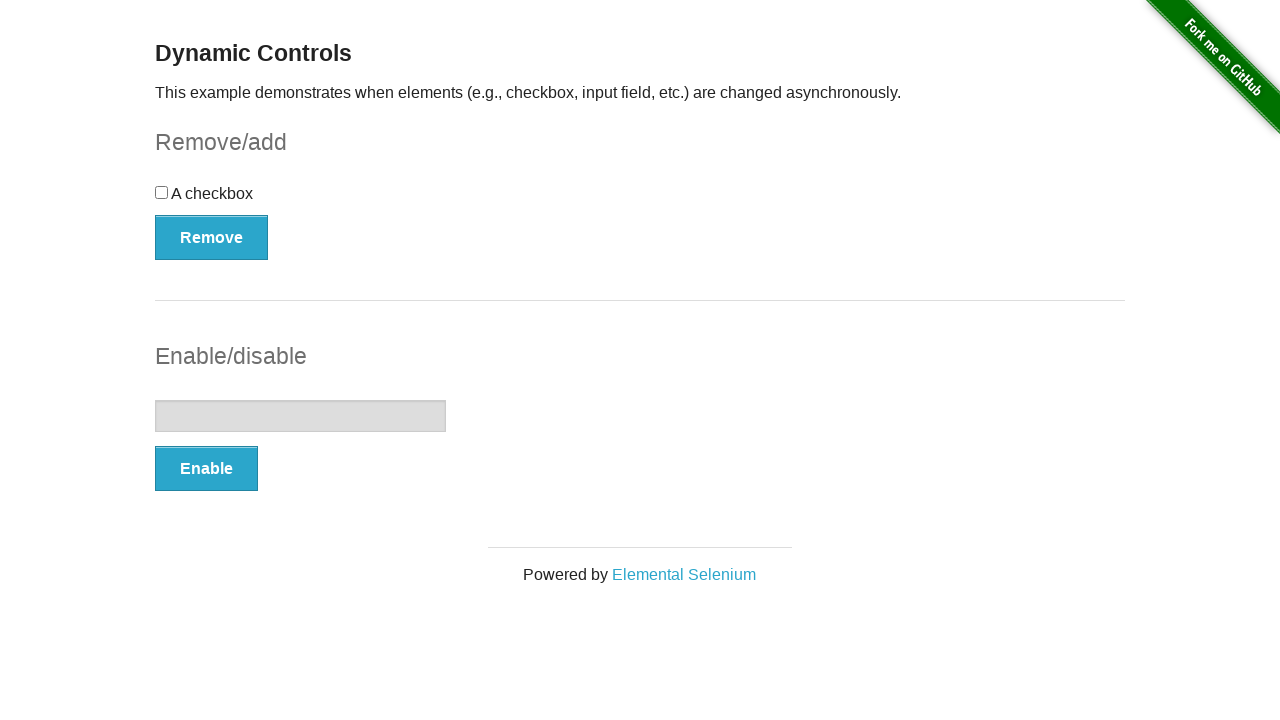

Navigated to the dynamic controls page
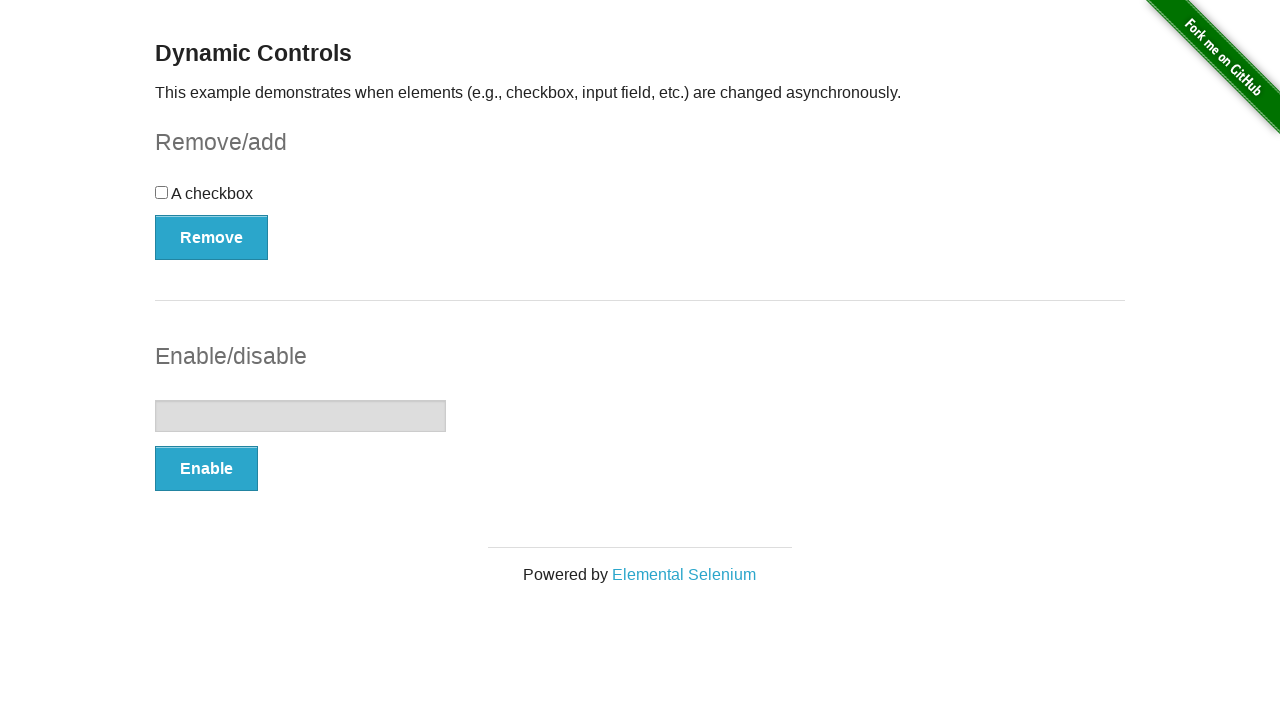

Located the textbox element
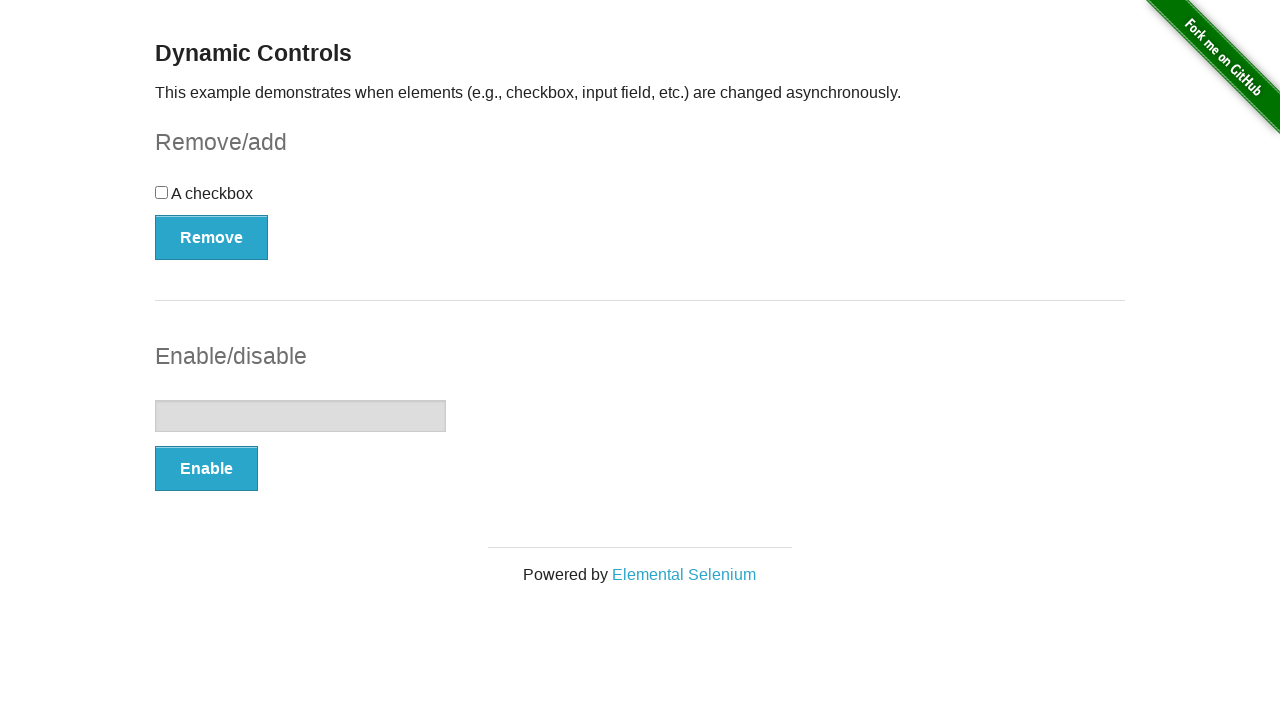

Verified that the textbox is initially disabled
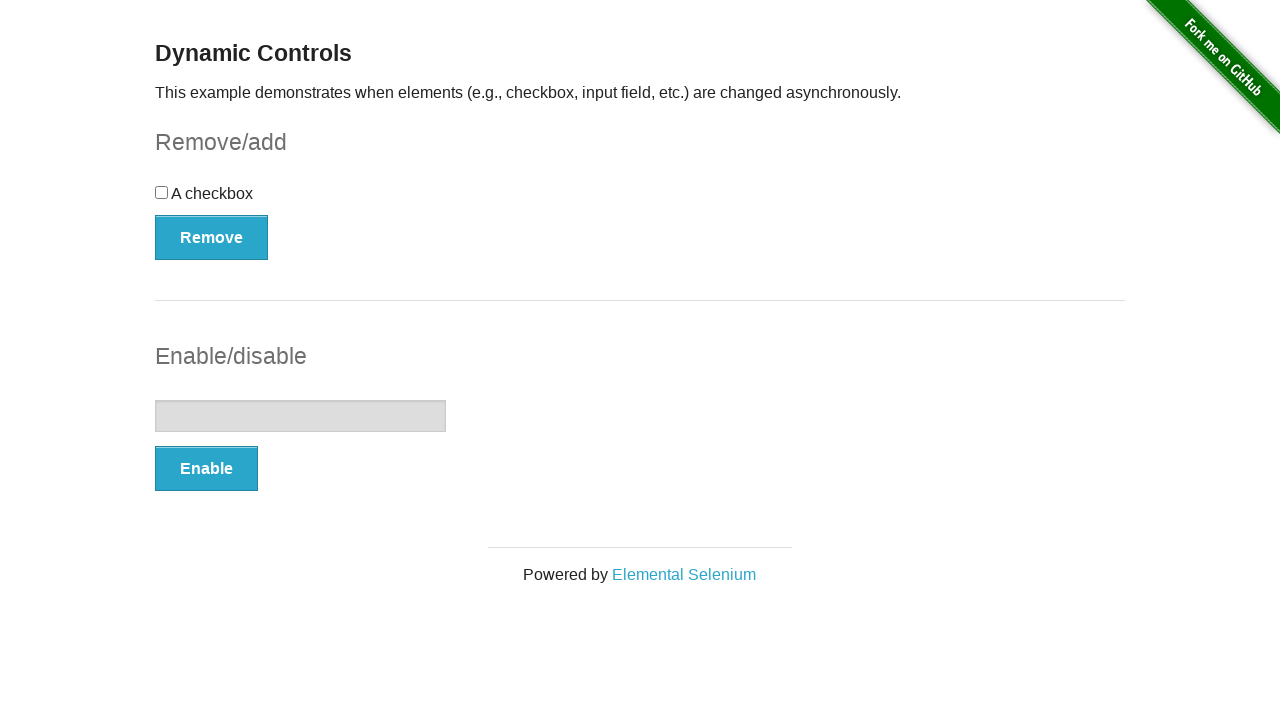

Clicked the Enable button at (206, 469) on button:has-text('Enable')
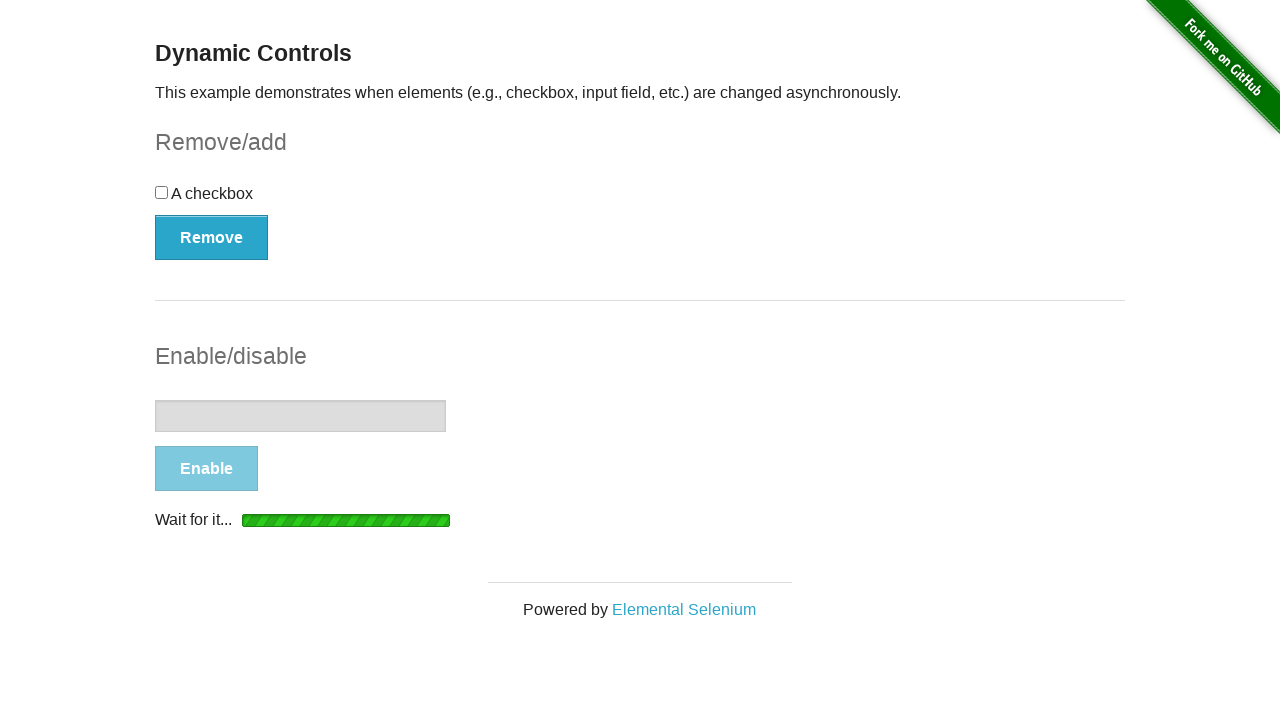

Waited for the textbox to become enabled
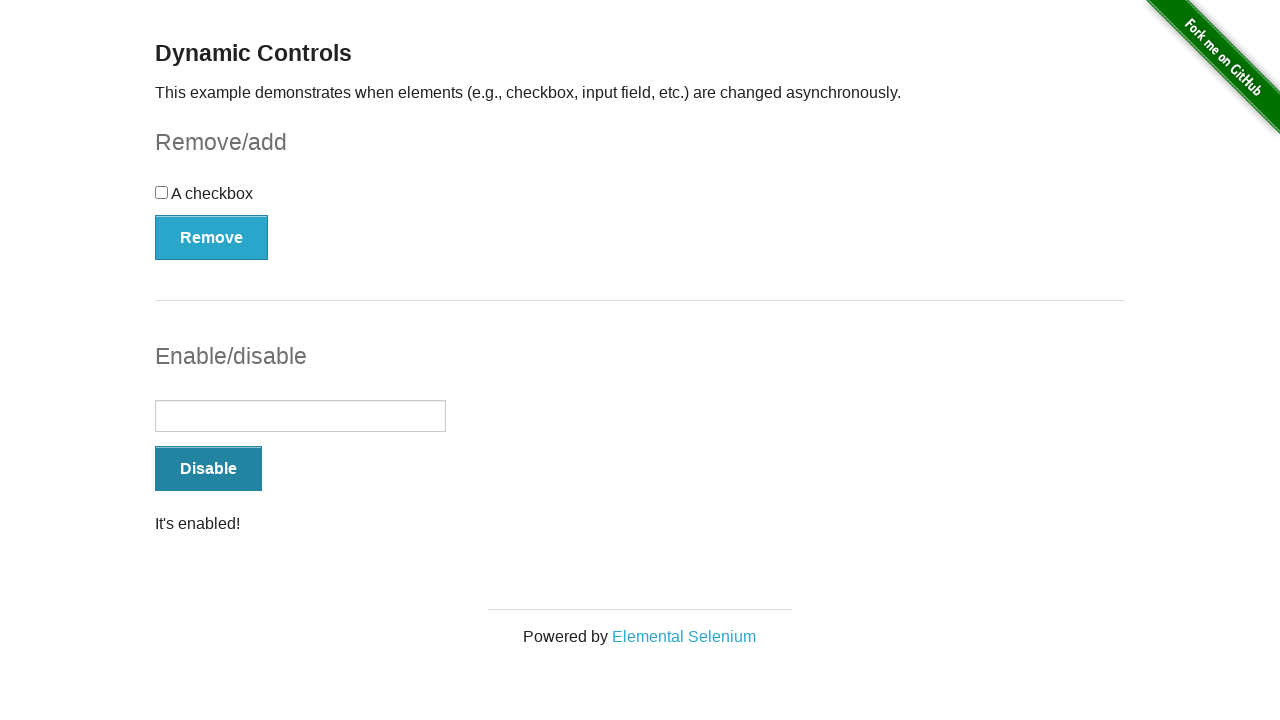

Located the success message element
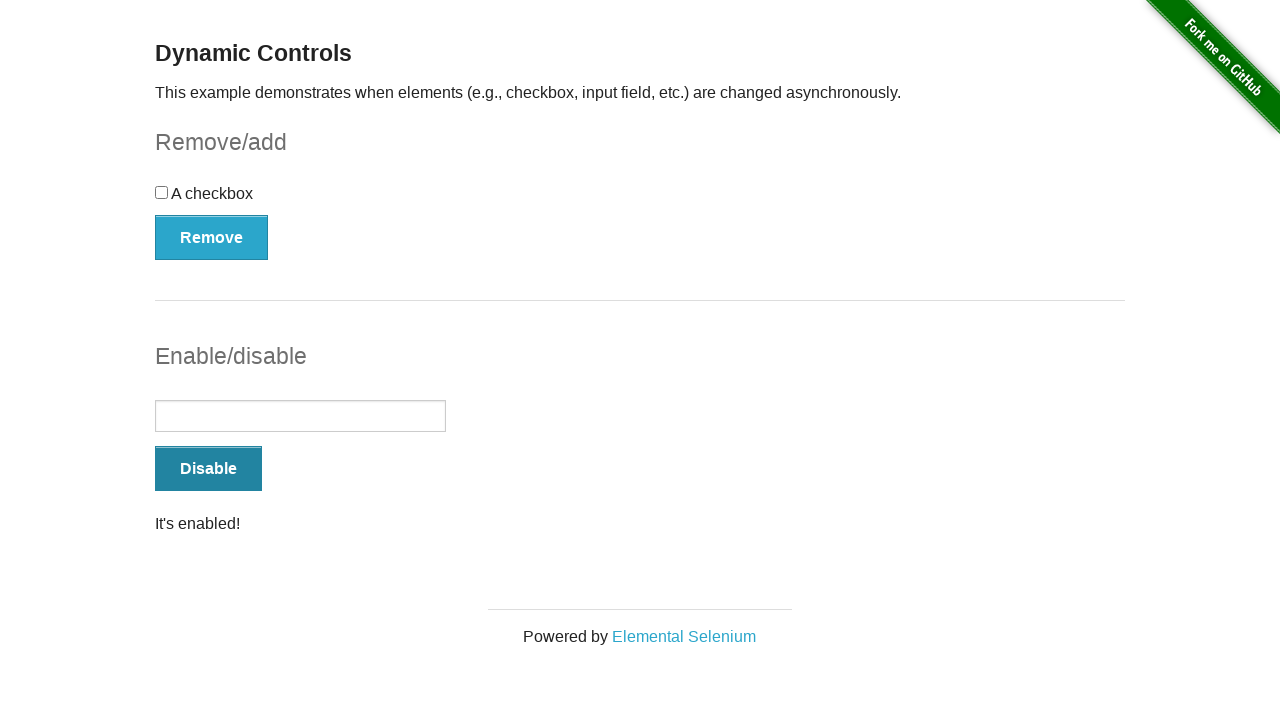

Verified that the success message is visible
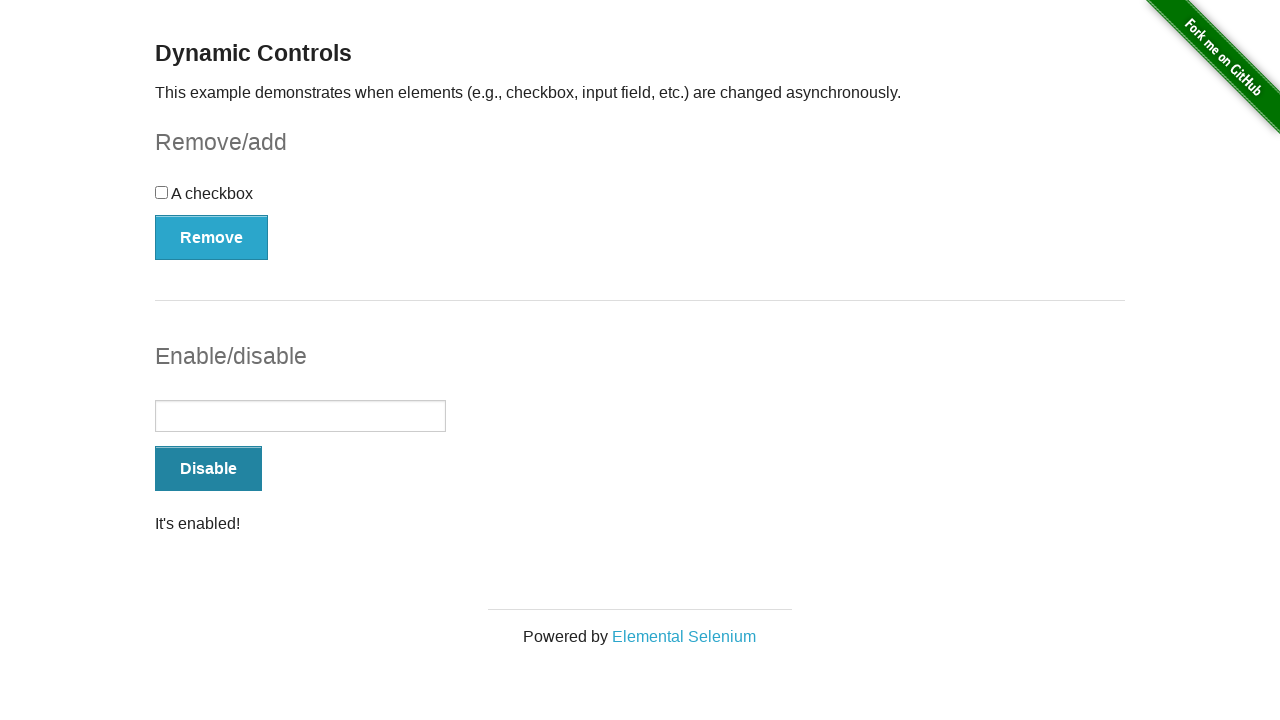

Verified that the success message contains 'It's enabled!'
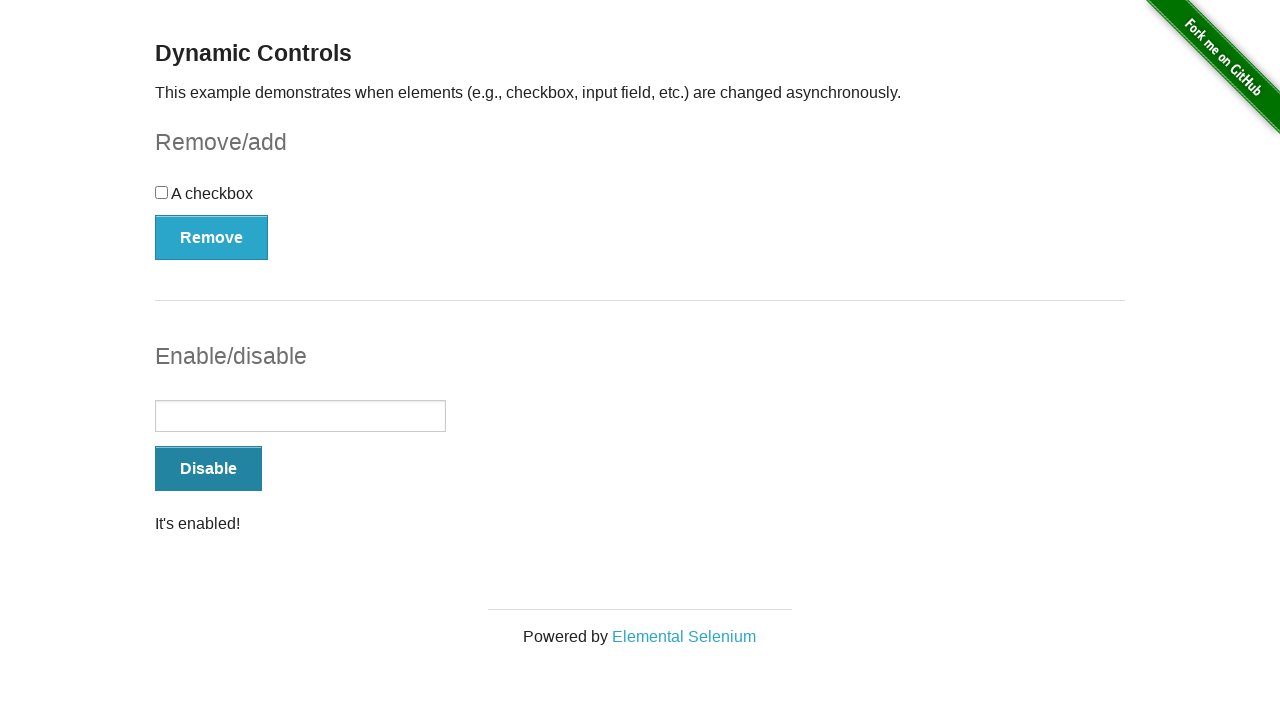

Verified that the textbox is now enabled
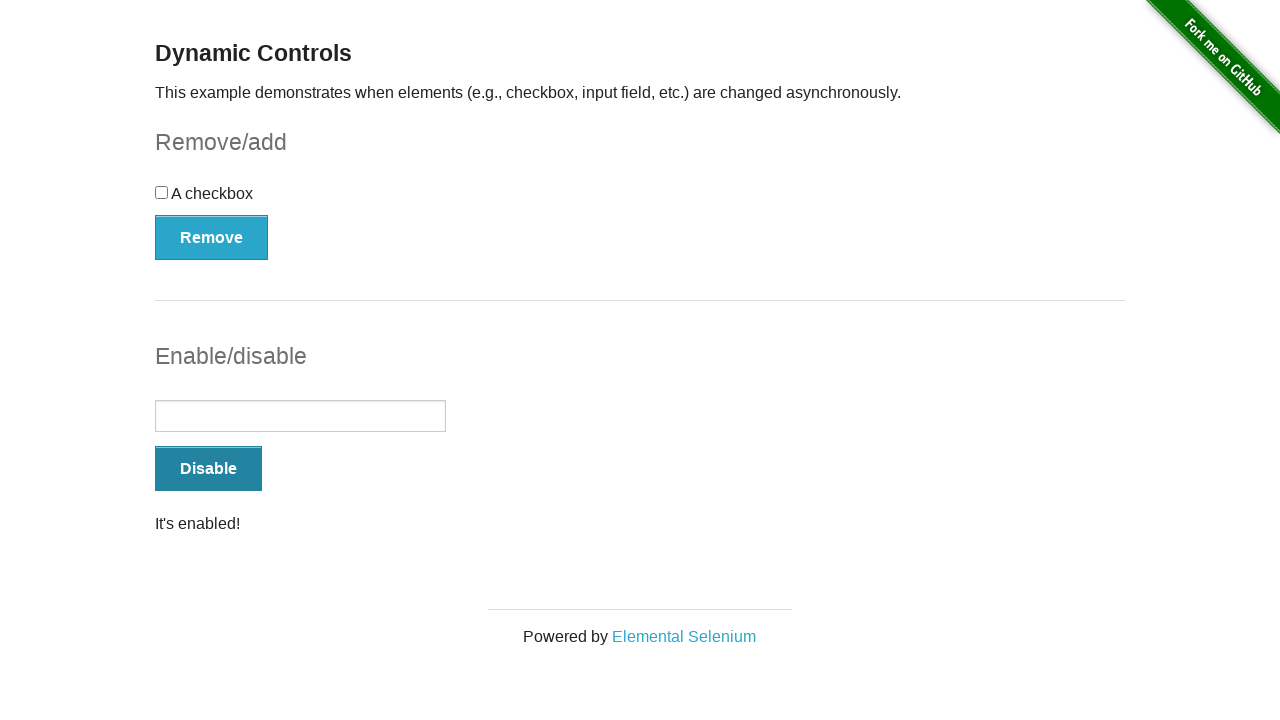

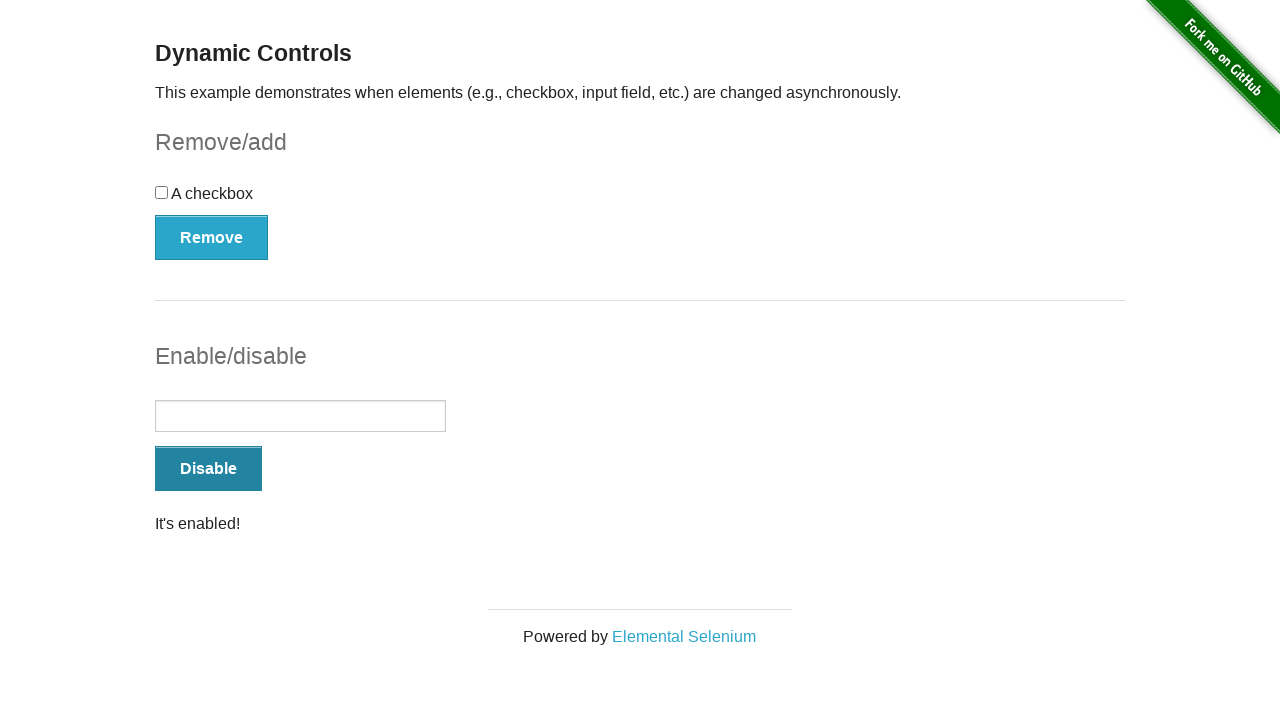